Tests form submission with a different email and giveaway option selected in the dropdown.

Starting URL: https://fta-quiz.vercel.app/result-3

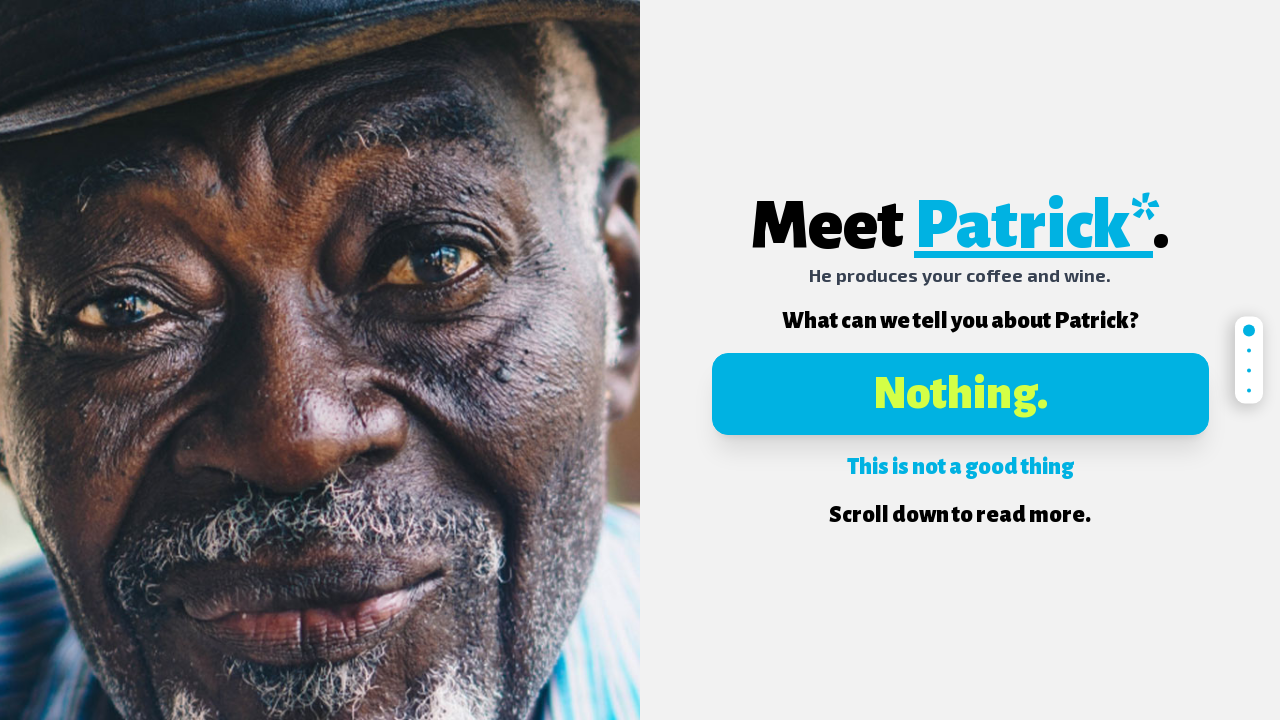

Filled first name field with 'Jane' on input[name="firstName"]
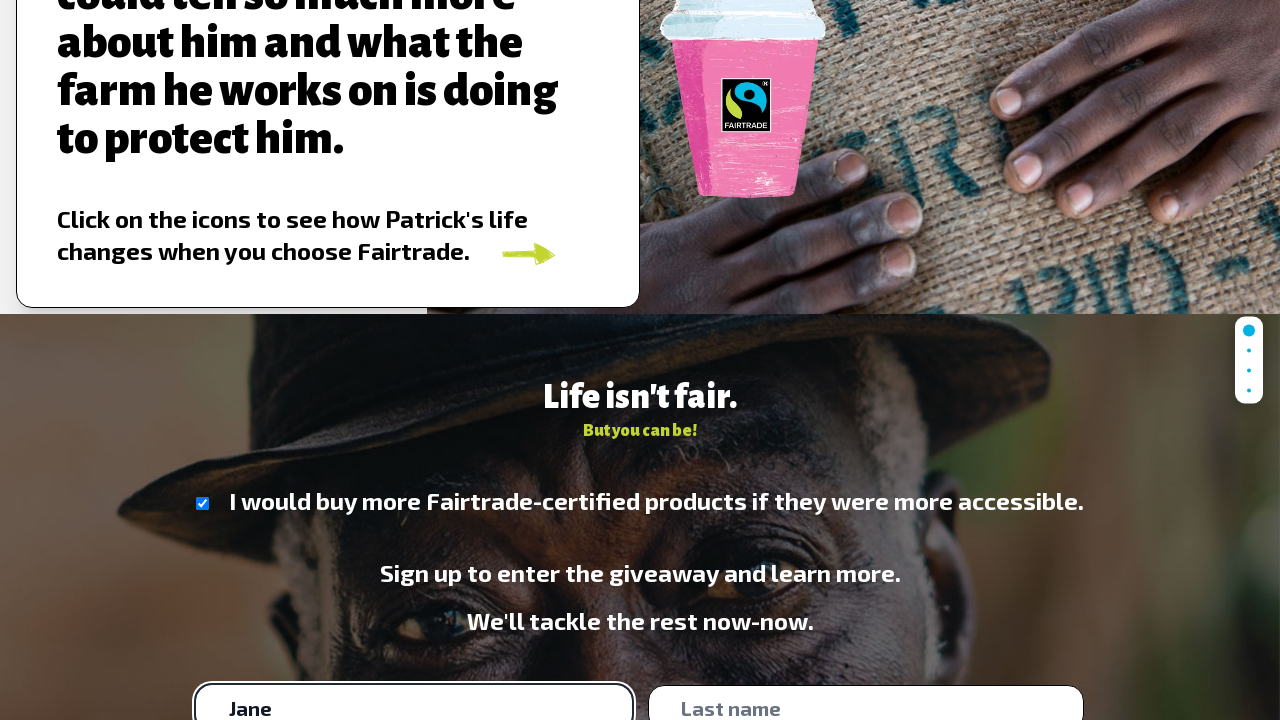

Filled last name field with 'Smith' on input[name="lastName"]
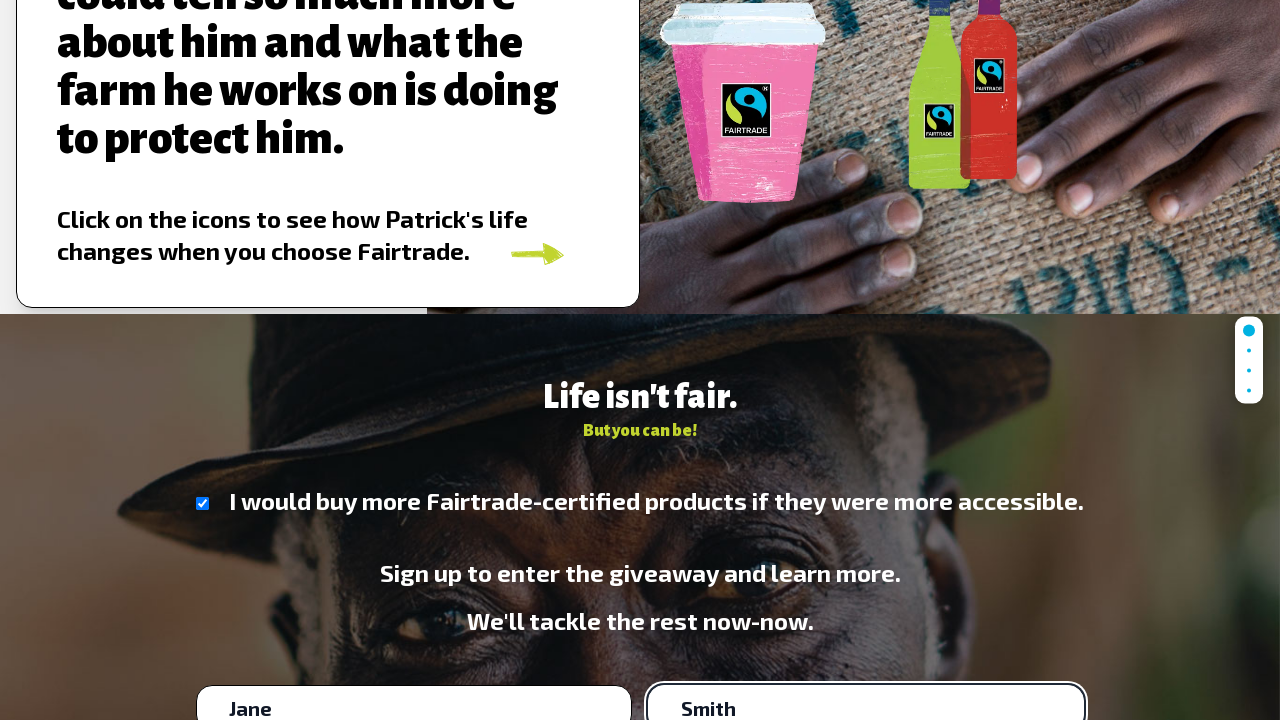

Filled email field with 'janesmith8472@example.com' on input[name="email"]
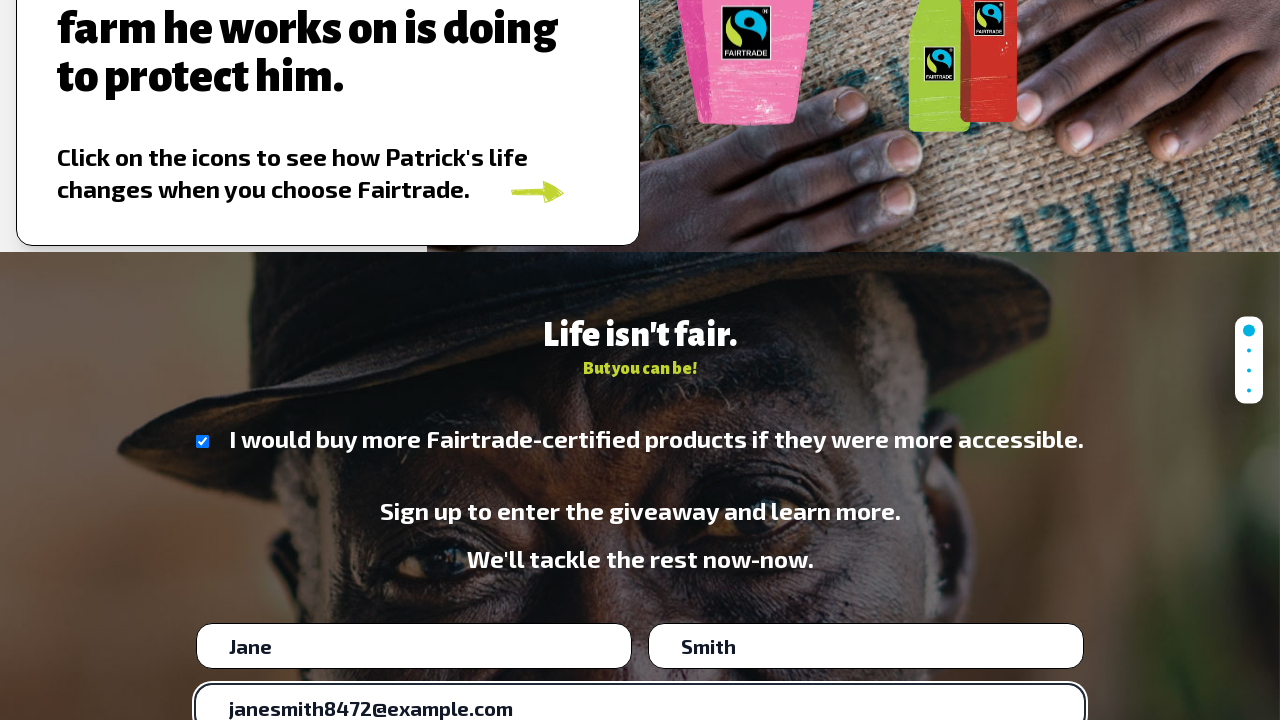

Selected 'giveaway' option from dropdown on select[name="iAm"]
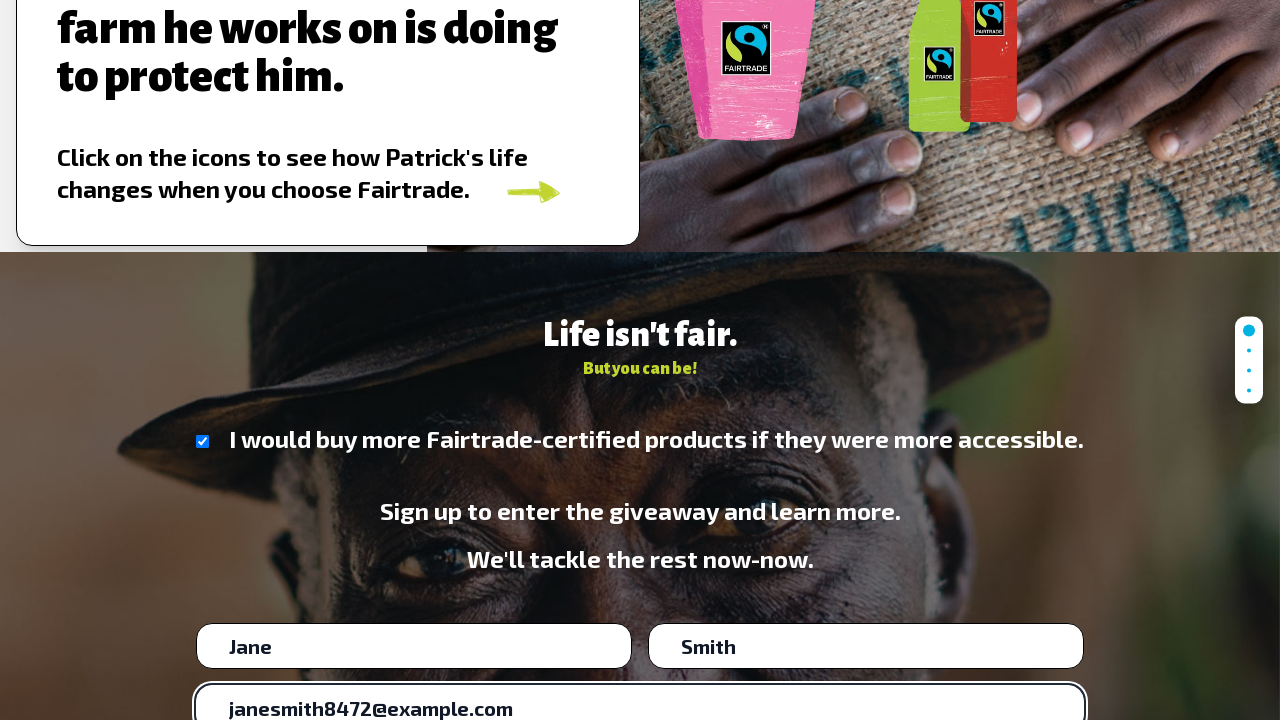

Clicked submit button to submit form at (640, 592) on button[type="submit"]
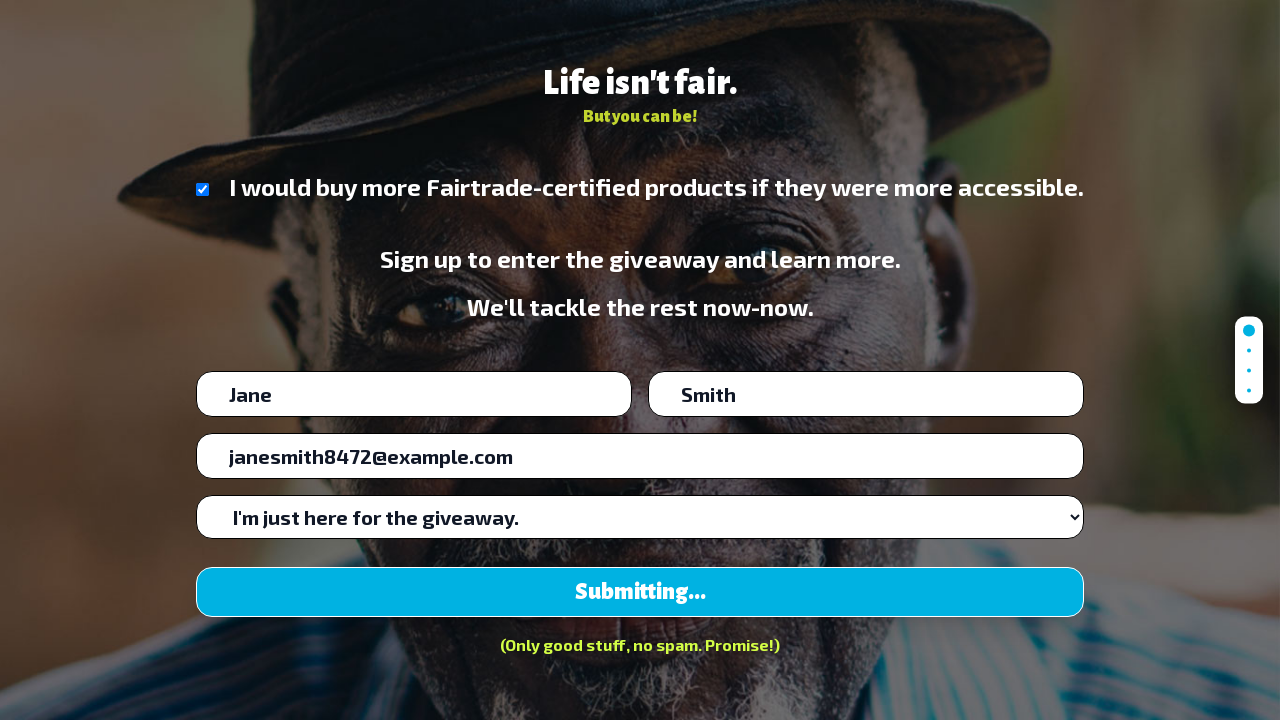

Waited 3 seconds for form submission response
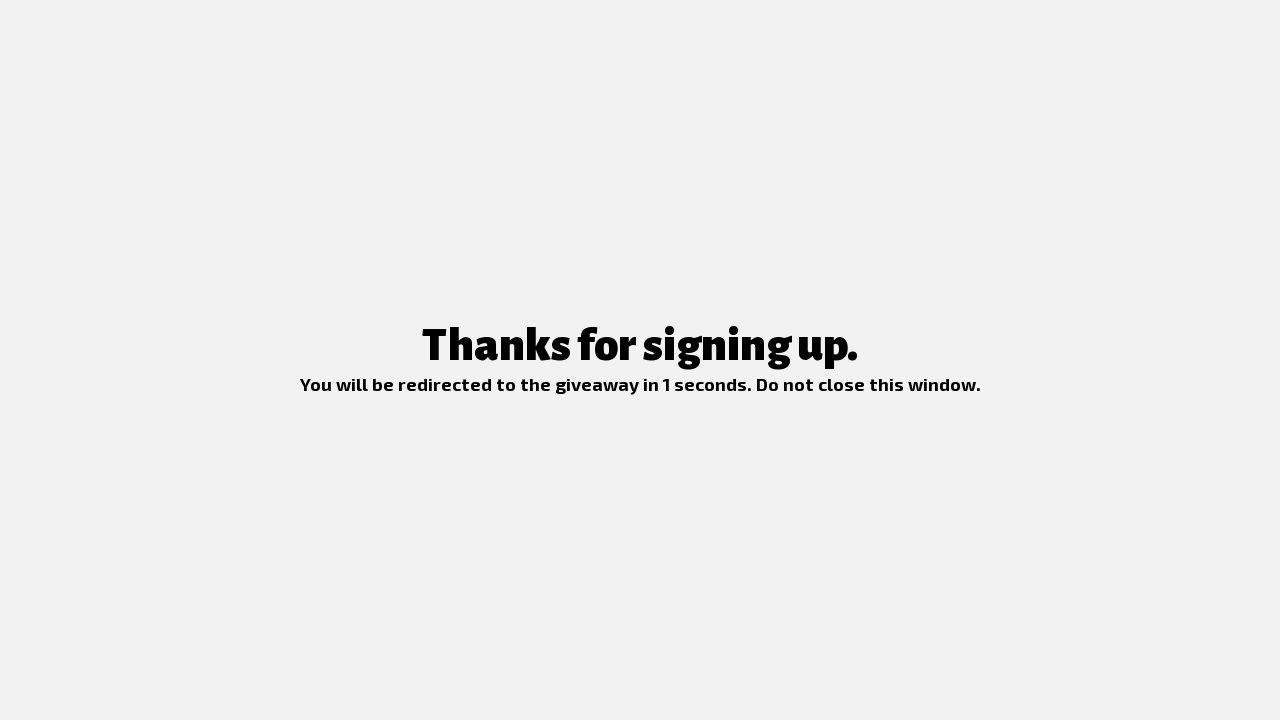

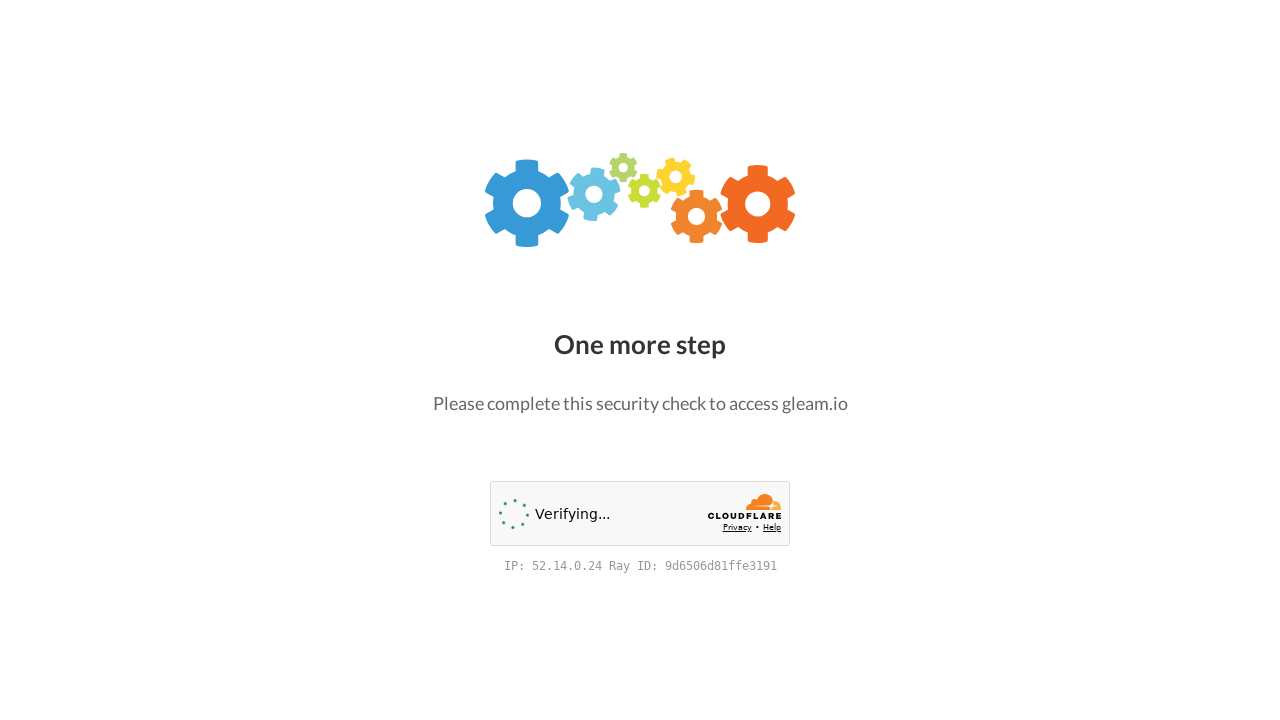